Tests static dropdown selection functionality by selecting an option from a dropdown menu on a practice automation page

Starting URL: https://www.rahulshettyacademy.com/AutomationPractice

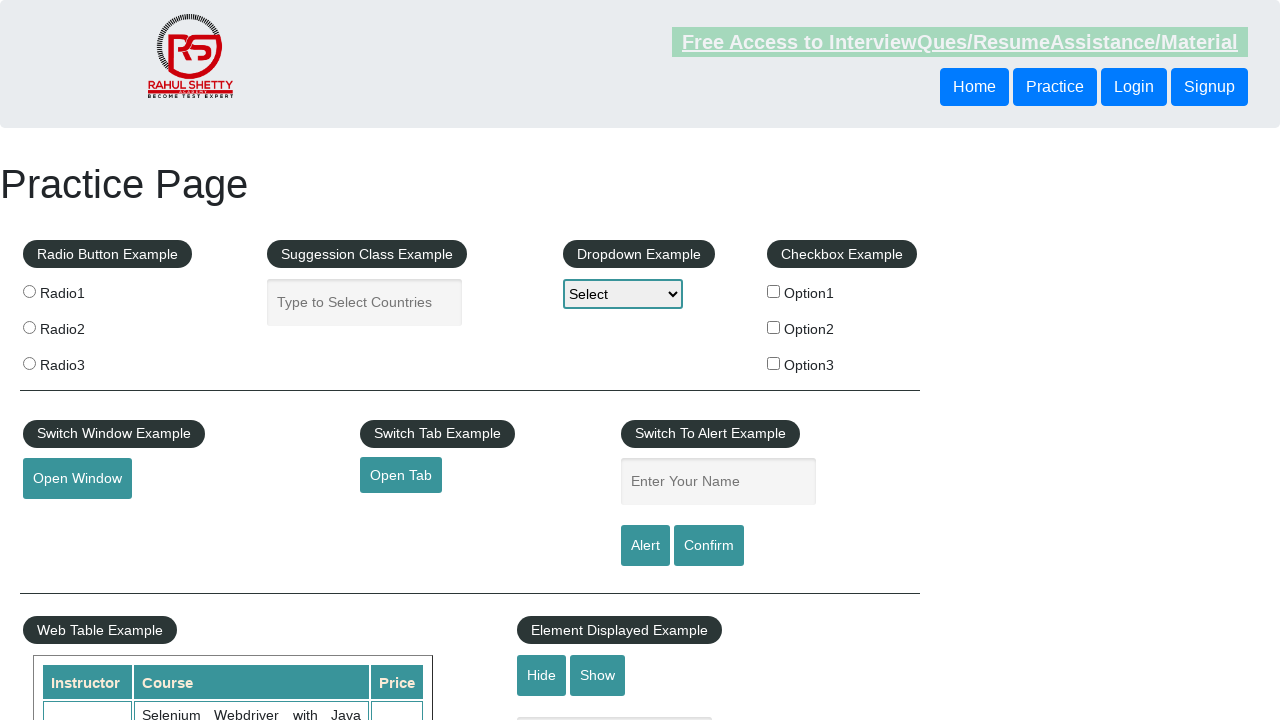

Navigated to Rahul Shetty Academy automation practice page
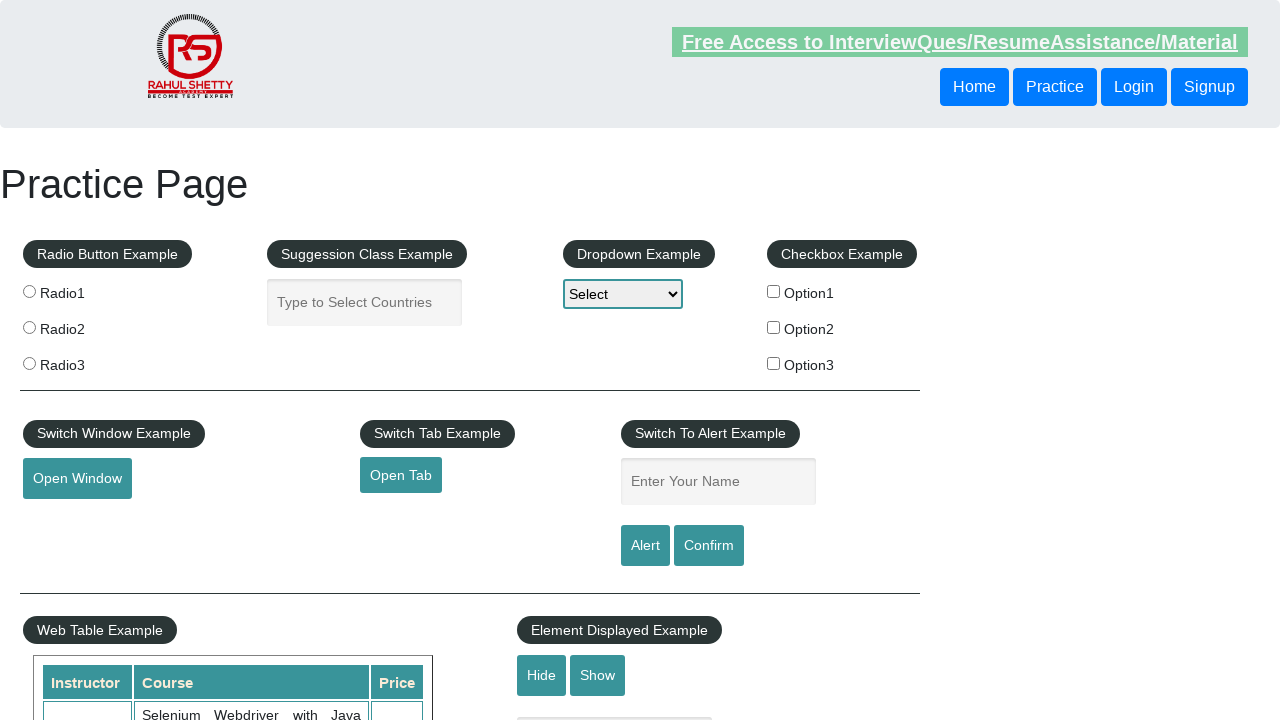

Selected option3 from the static dropdown menu on select#dropdown-class-example
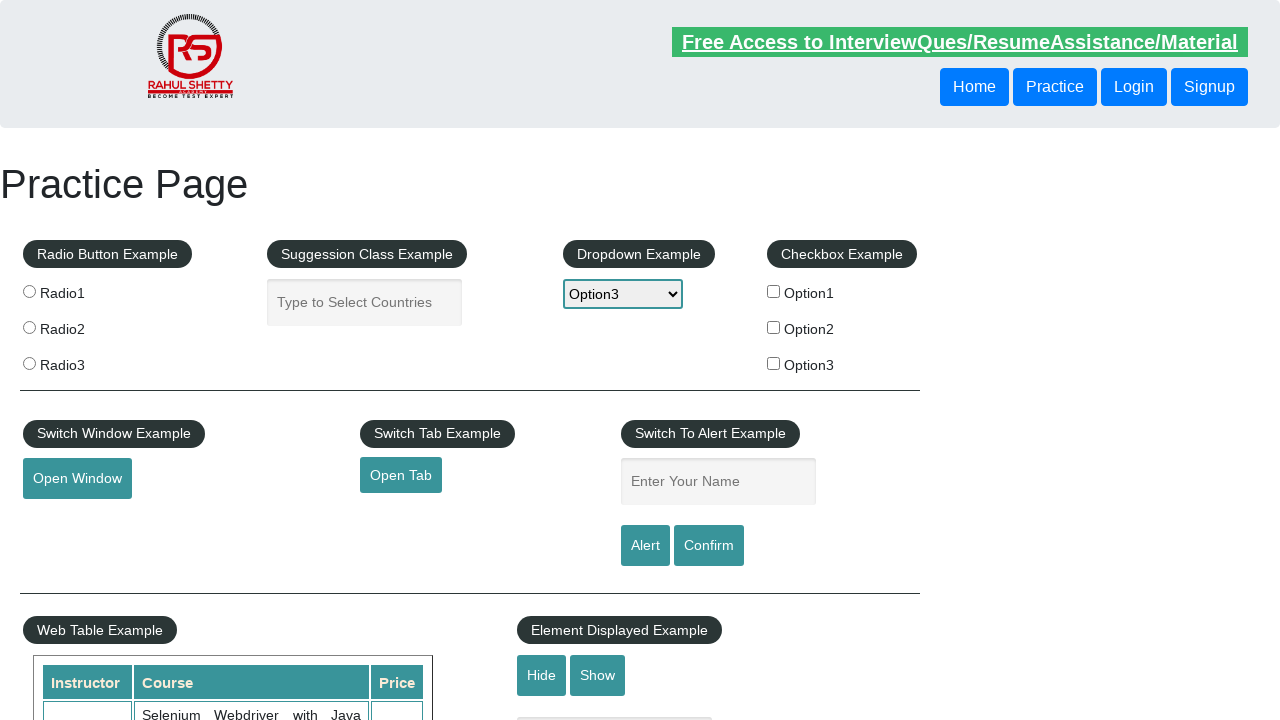

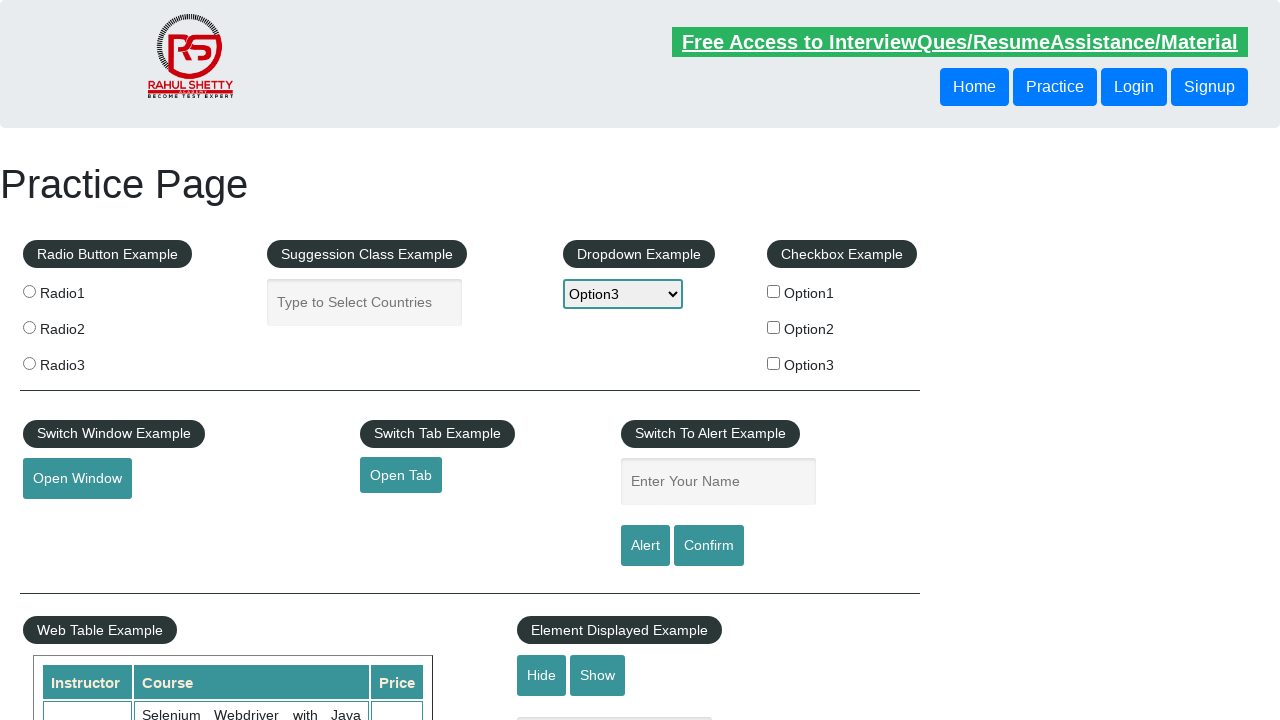